Tests Ajio's product search and filtering functionality by searching for bags, applying gender and category filters, and verifying that products are displayed

Starting URL: https://www.ajio.com/

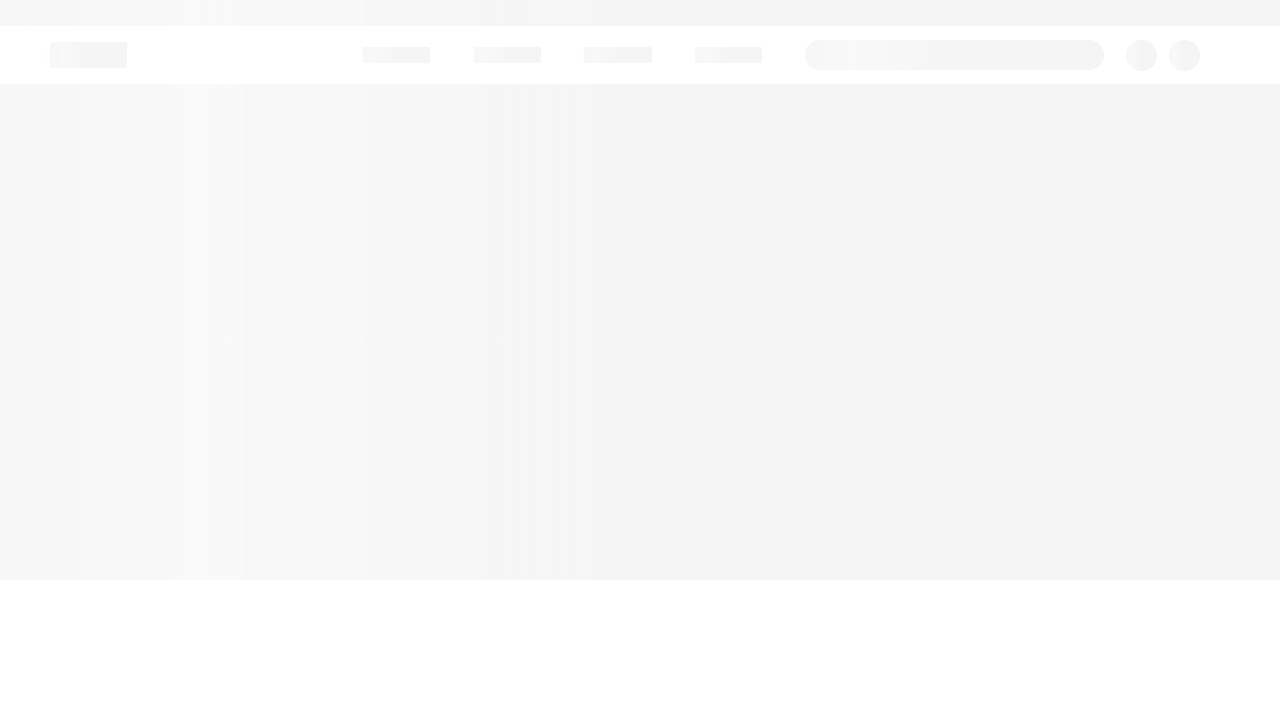

Filled search field with 'bags' on input[name='searchVal']
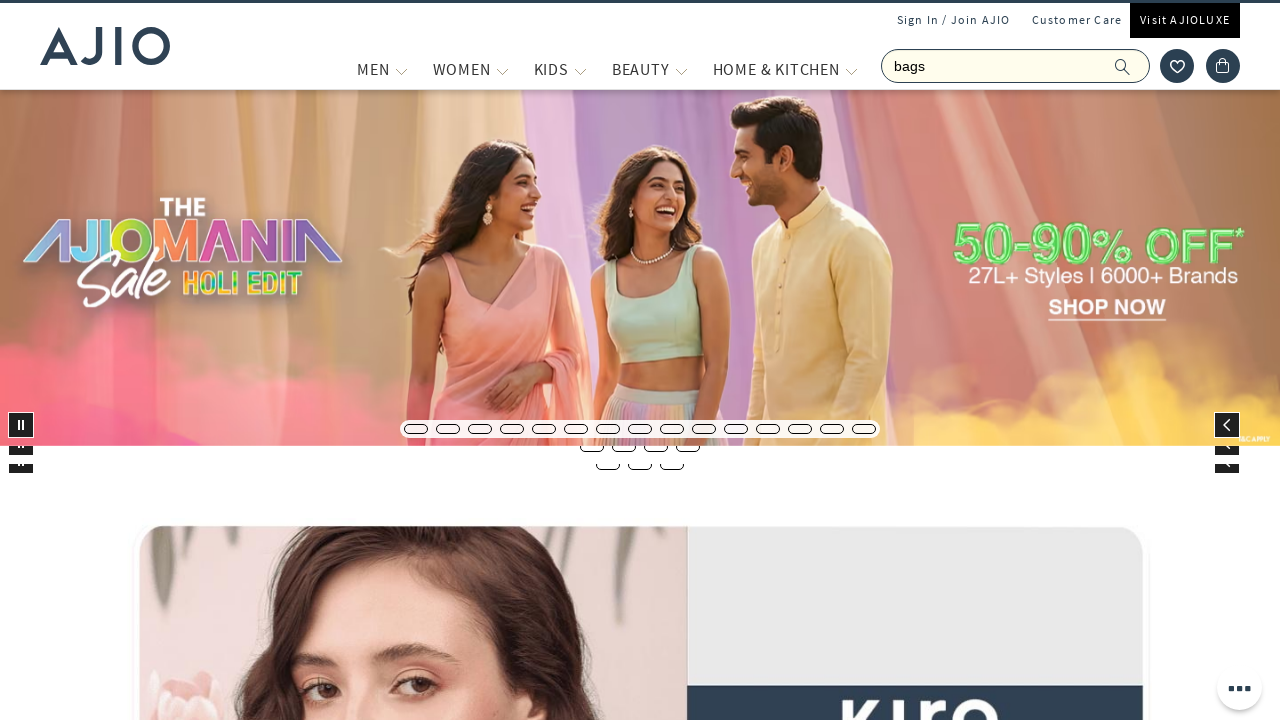

Pressed Enter to search for bags on input[name='searchVal']
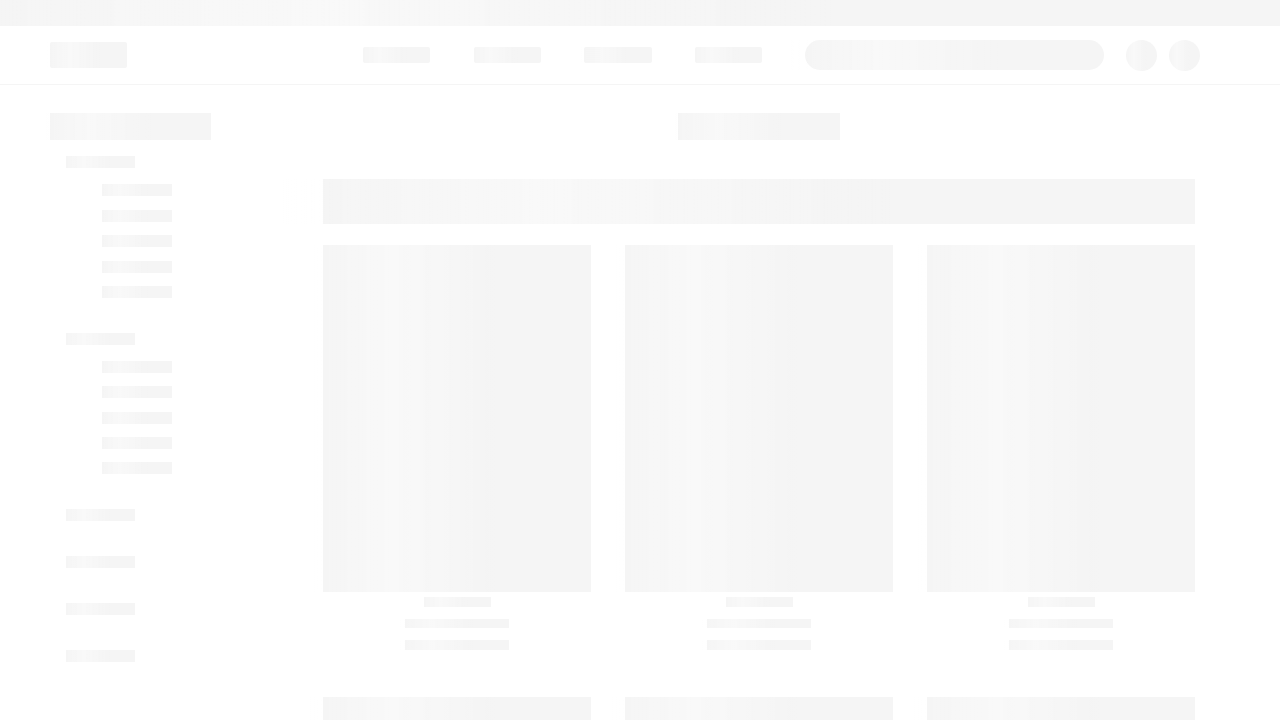

Waited 3 seconds for search results to load
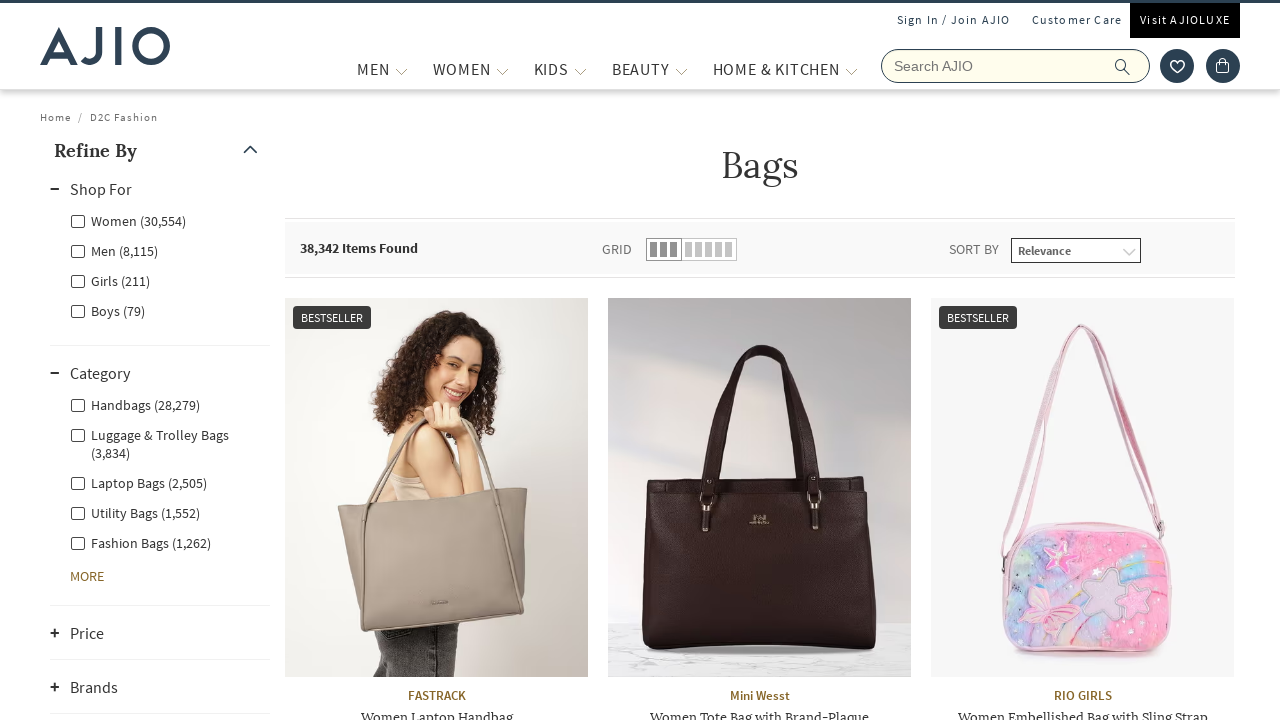

Clicked on 'Men' gender filter at (160, 250) on (//ul[@class='rilrtl-list ']/li)[3]/div
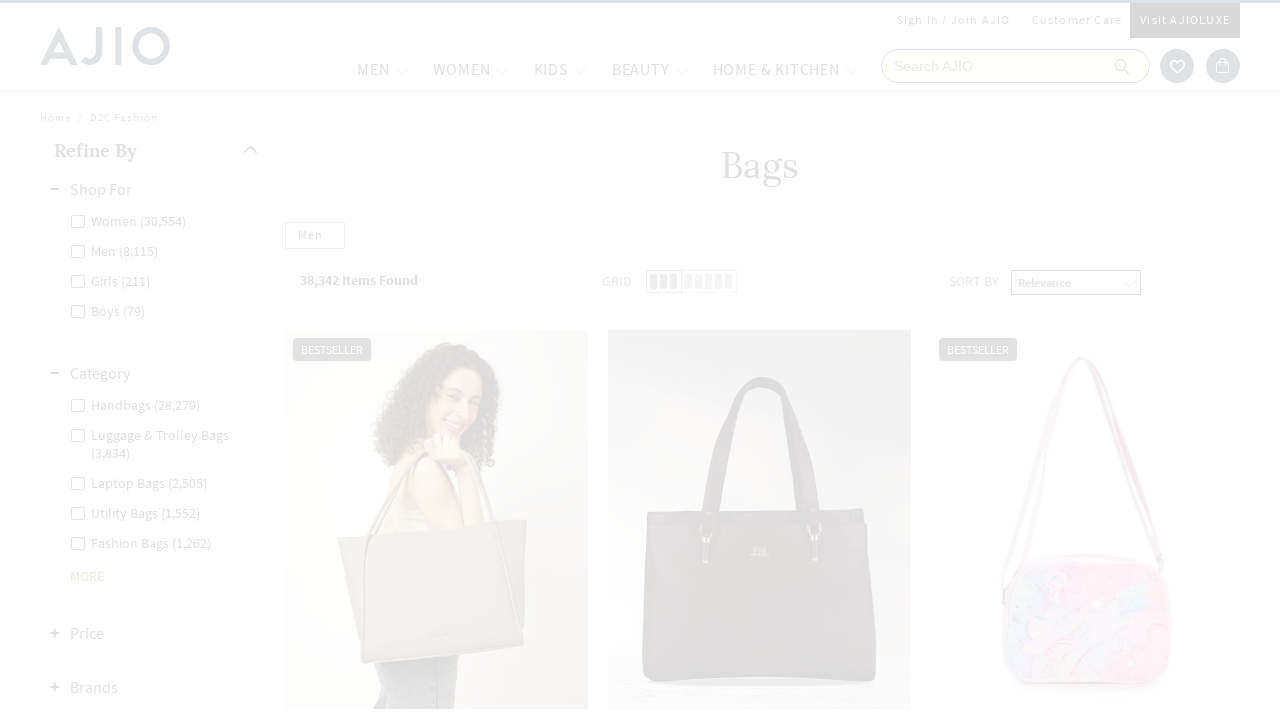

Scrolled down 250 pixels to reveal more filters
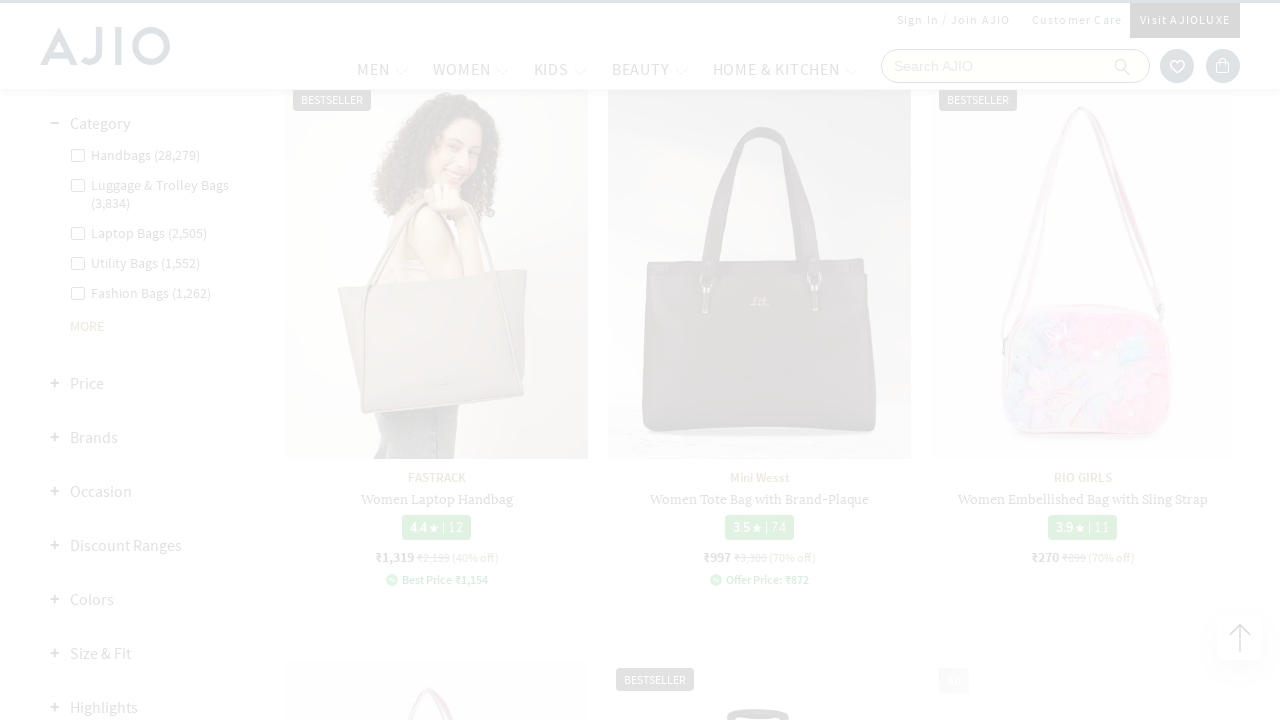

Waited 3 seconds for page to update after scrolling
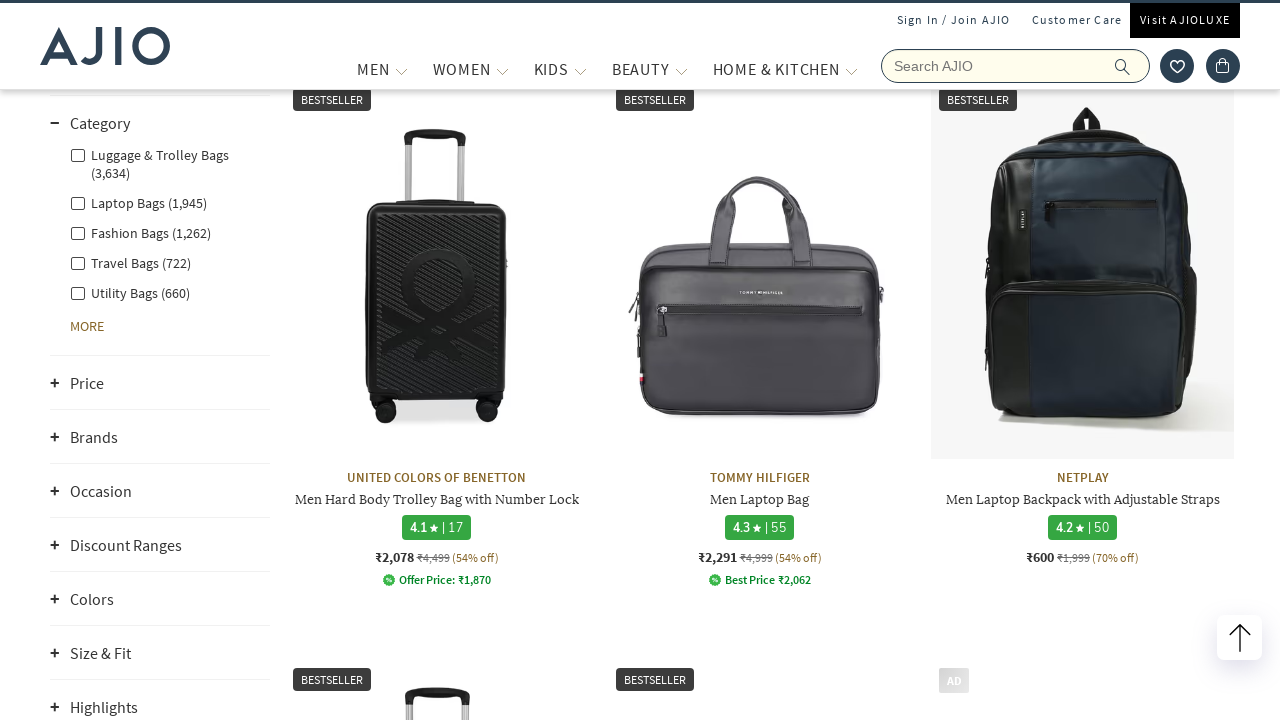

Clicked on 'Fashion Bags' category filter at (160, 232) on (//ul[@class='rilrtl-list '])[3]/li[3]/div
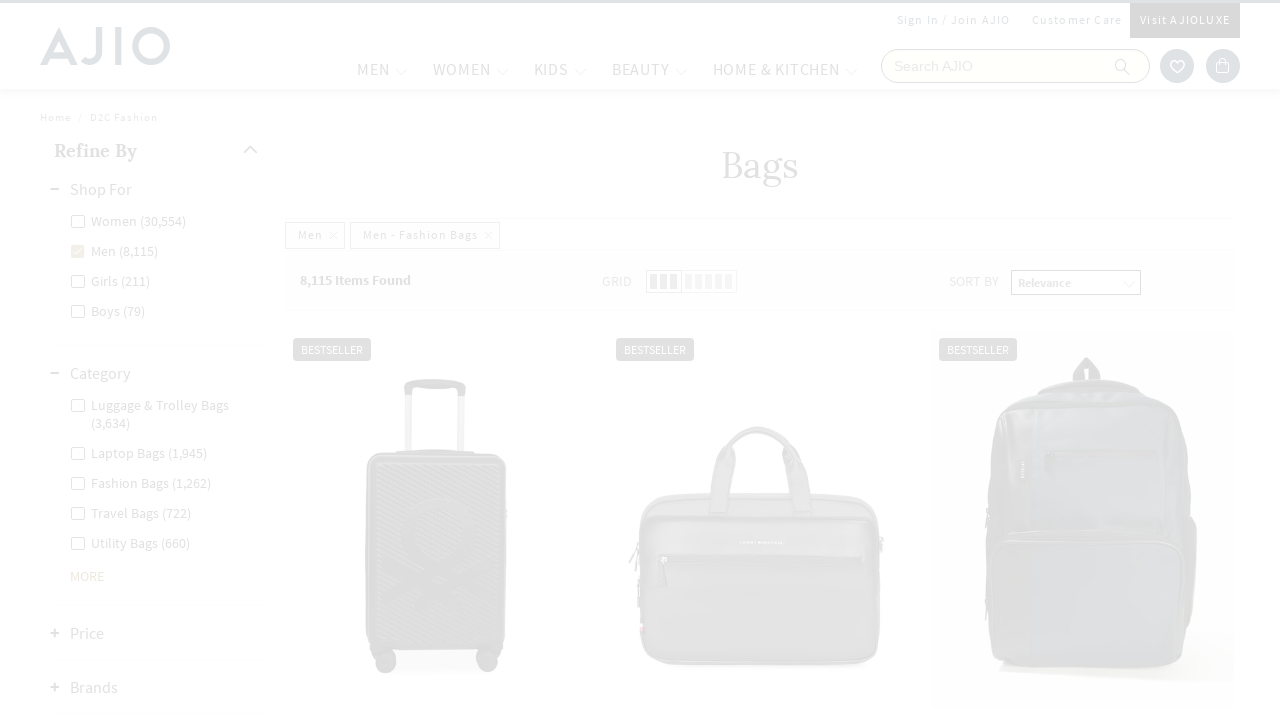

Waited for filtered product results to load (brand elements visible)
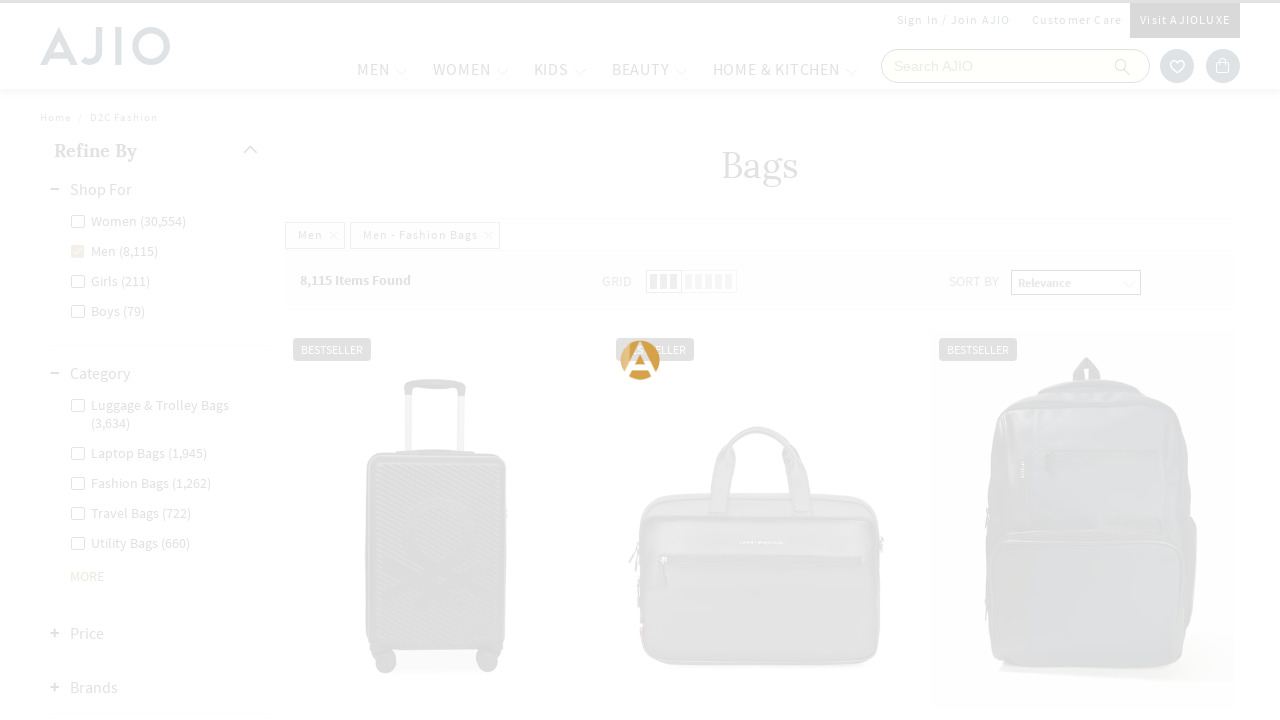

Verified that product list is displayed with product names visible
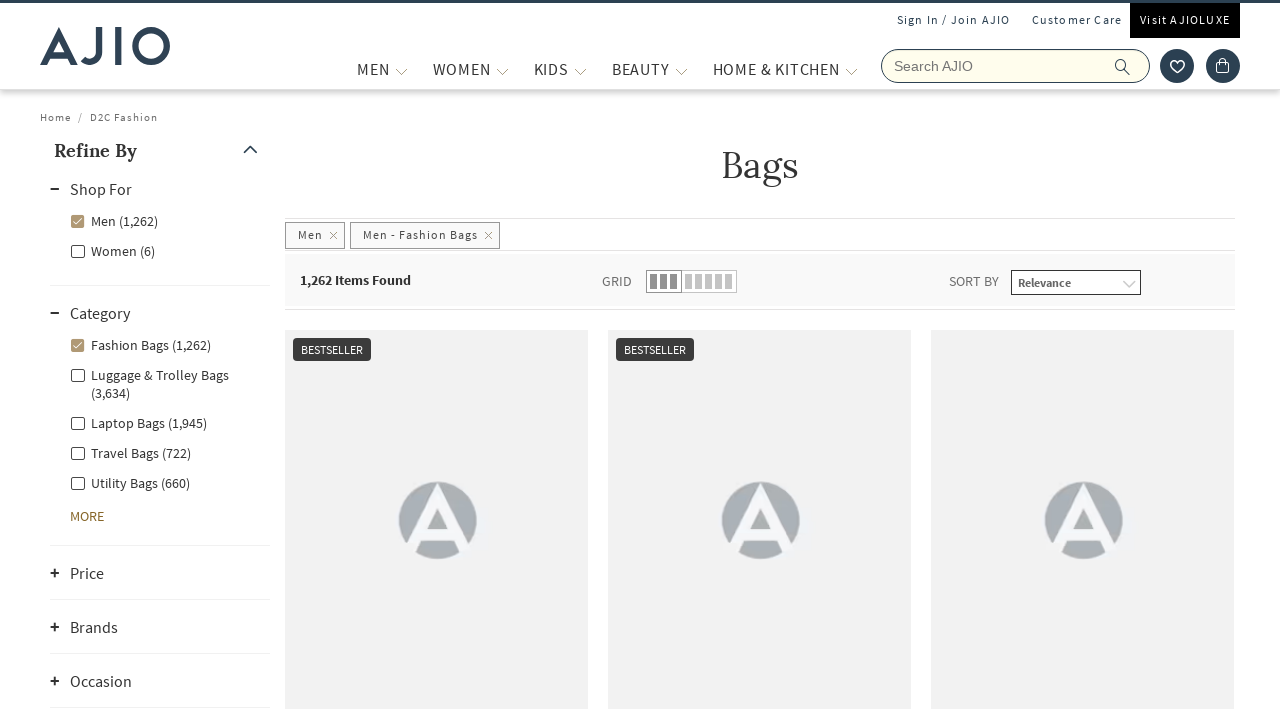

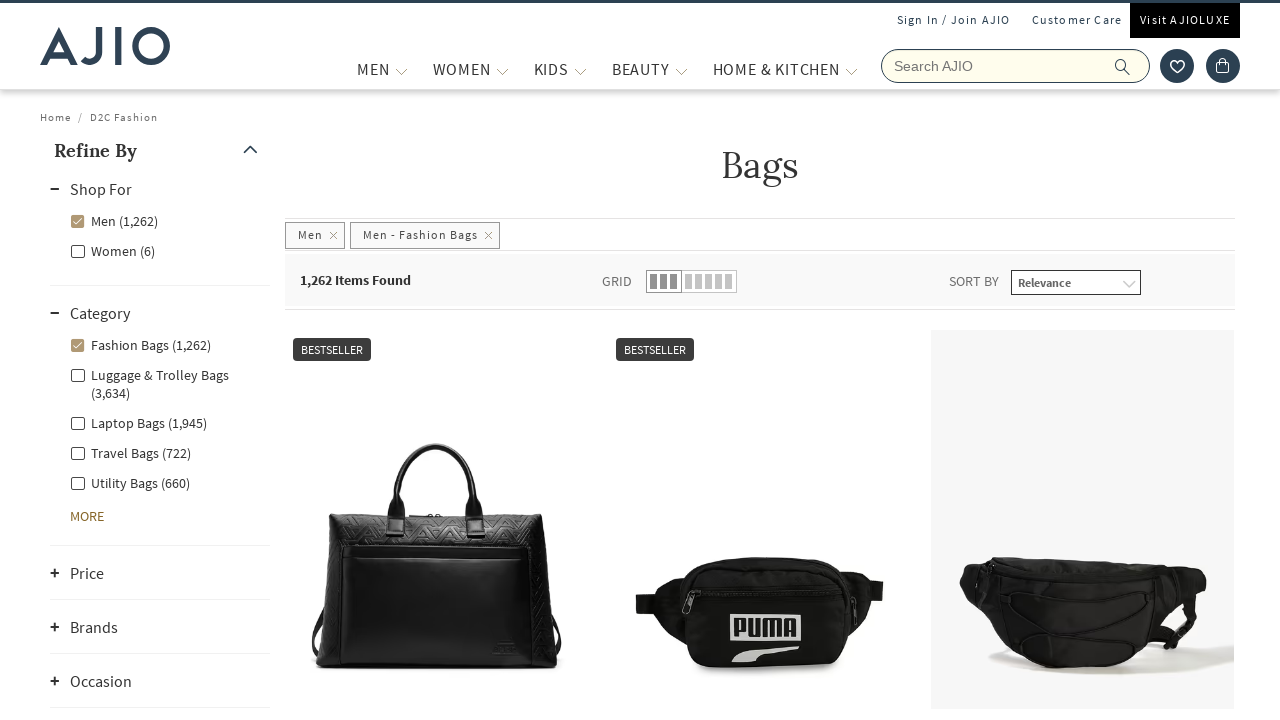